Tests the Remove button functionality by clicking it and verifying the checkbox is removed and the Add button appears

Starting URL: https://the-internet.herokuapp.com/dynamic_controls

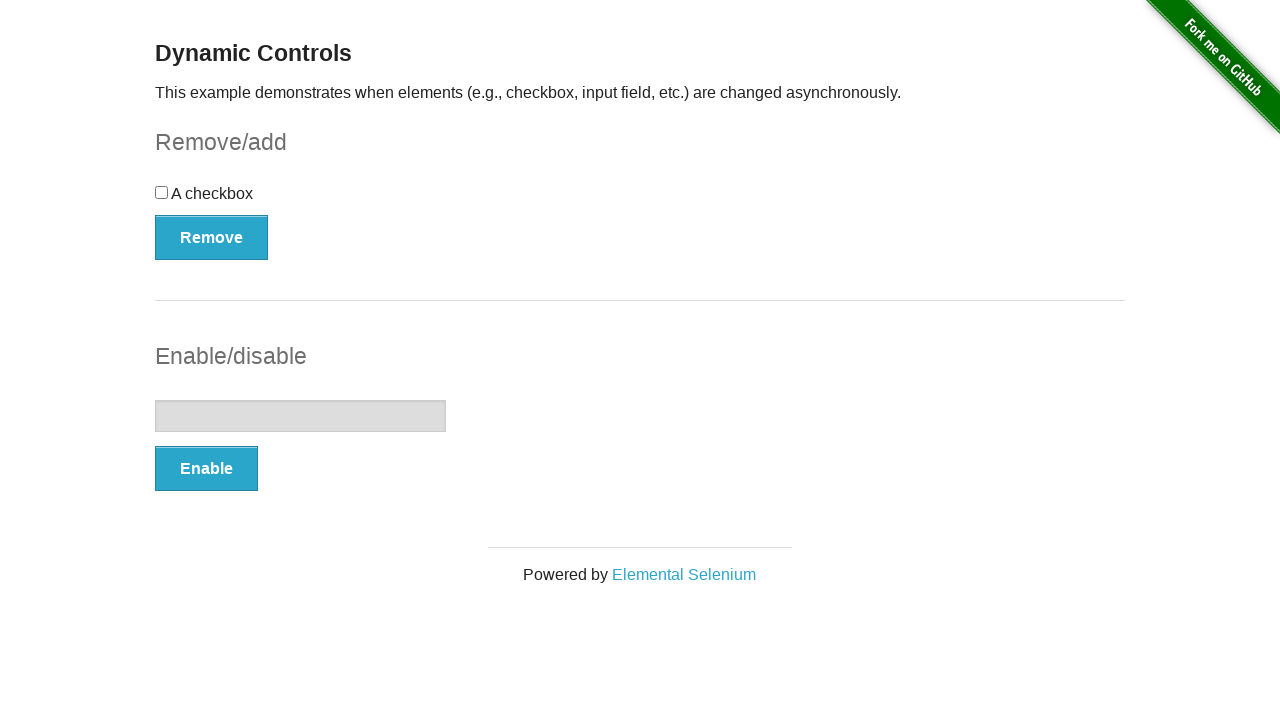

Clicked the Remove button at (212, 237) on internal:role=button[name="Remove"i]
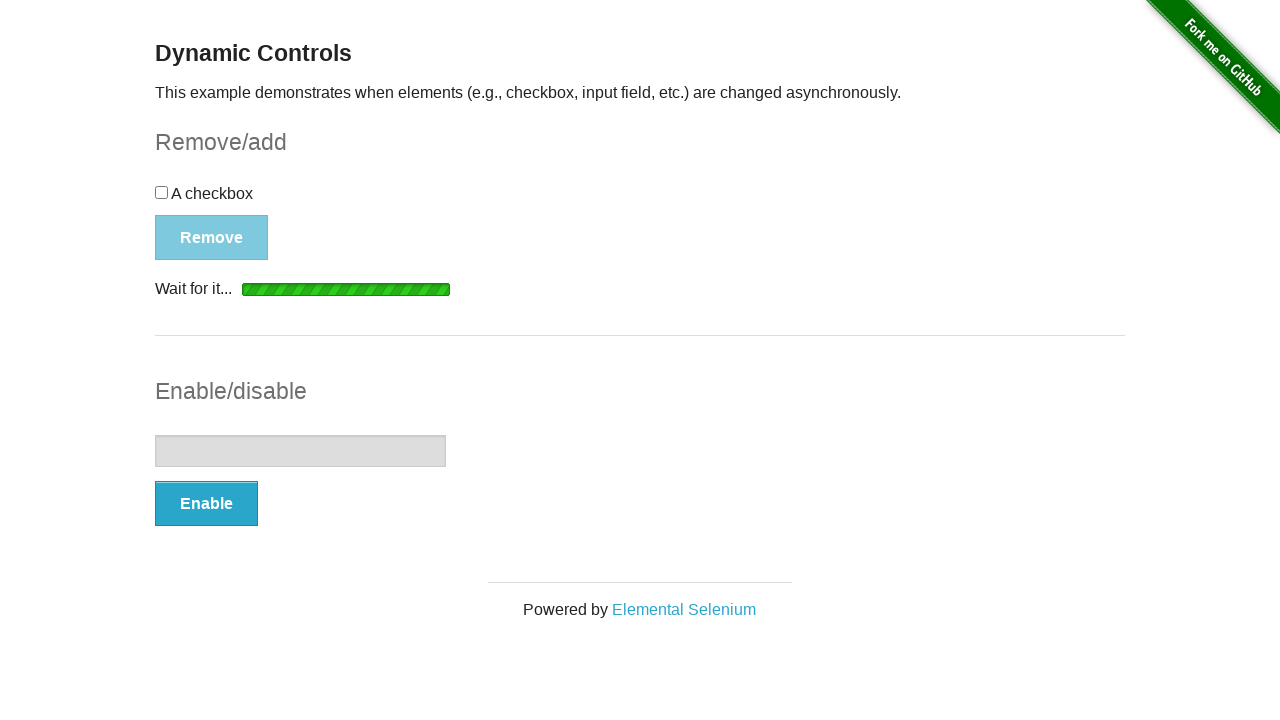

Loading indicator appeared
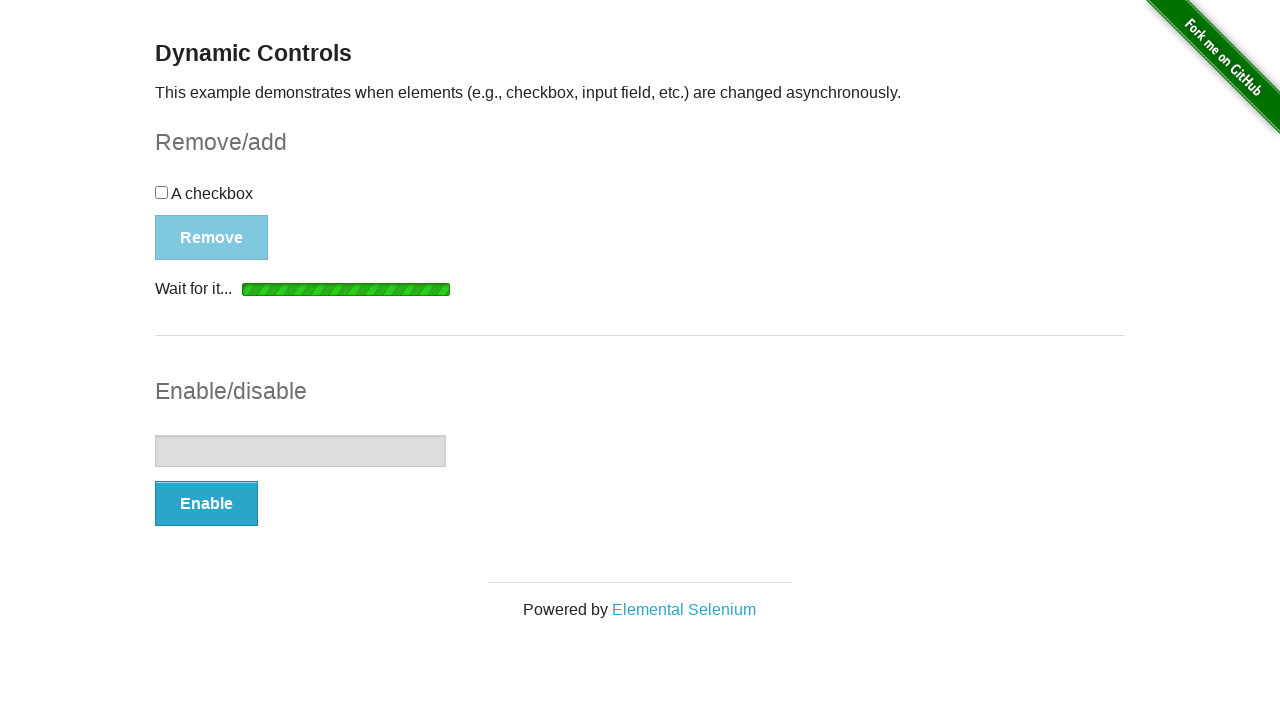

Add button appeared after removal
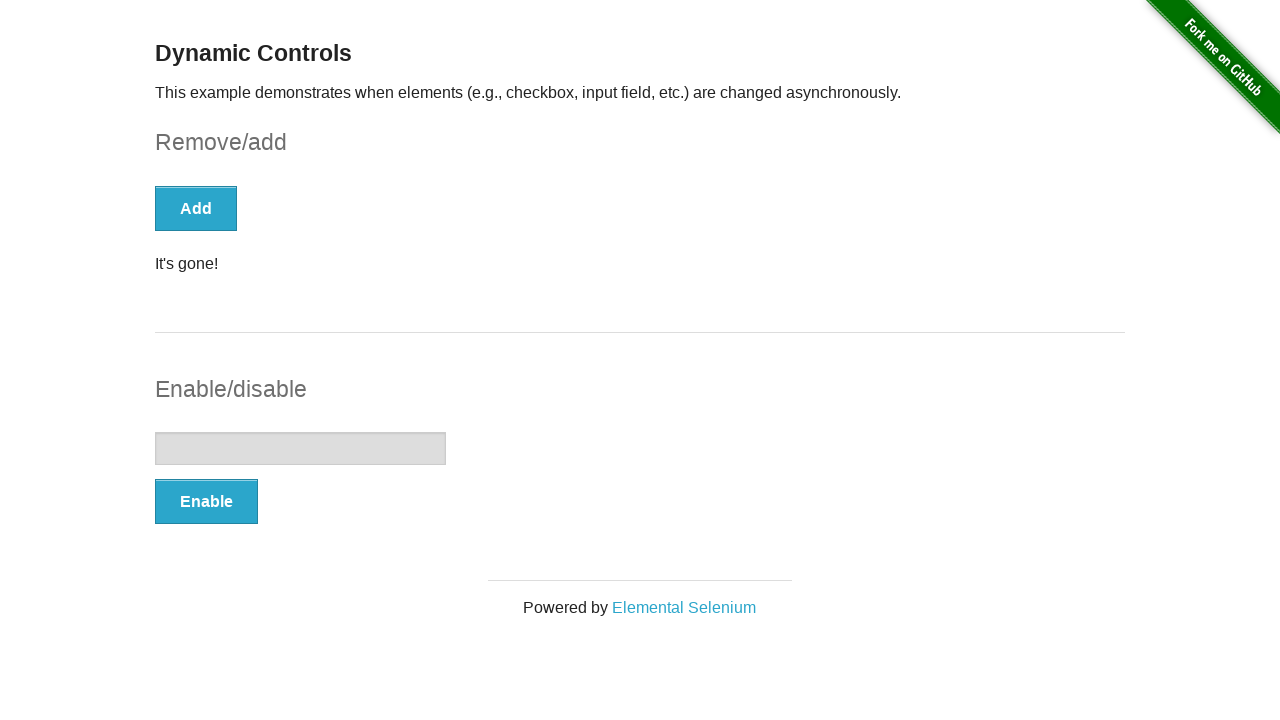

Verified 'It's gone!' message is visible
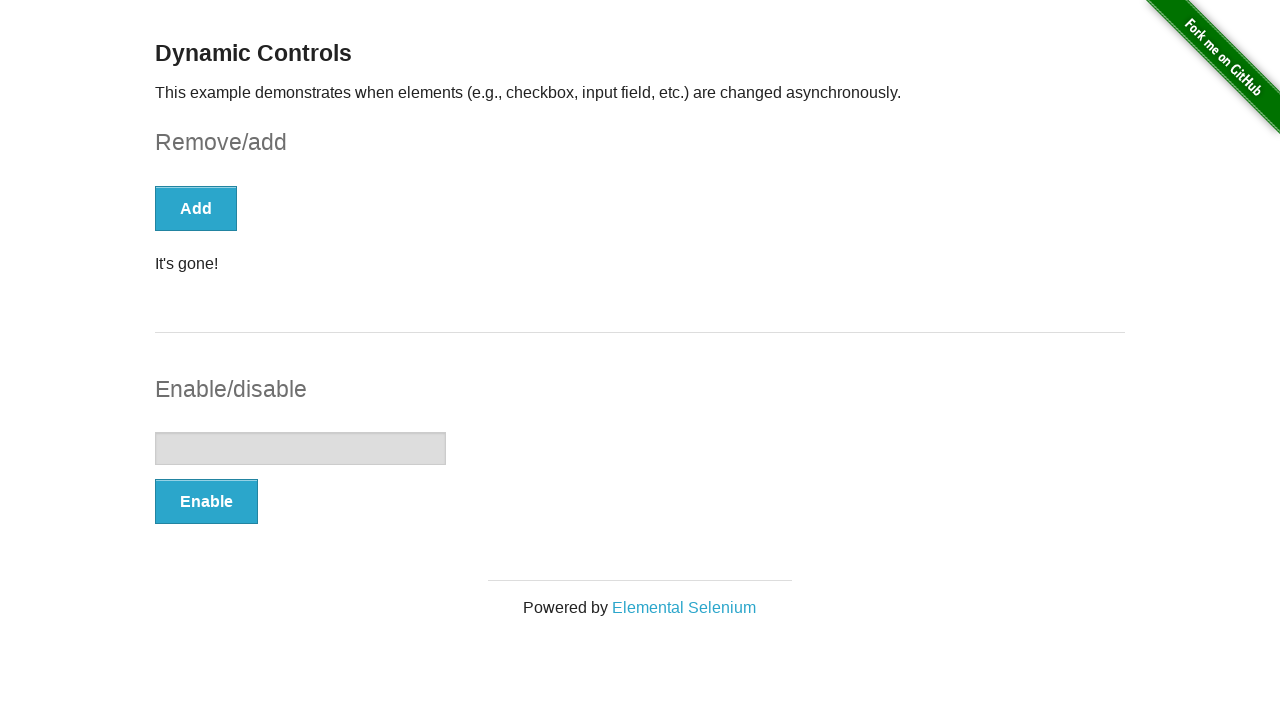

Verified checkbox is no longer visible
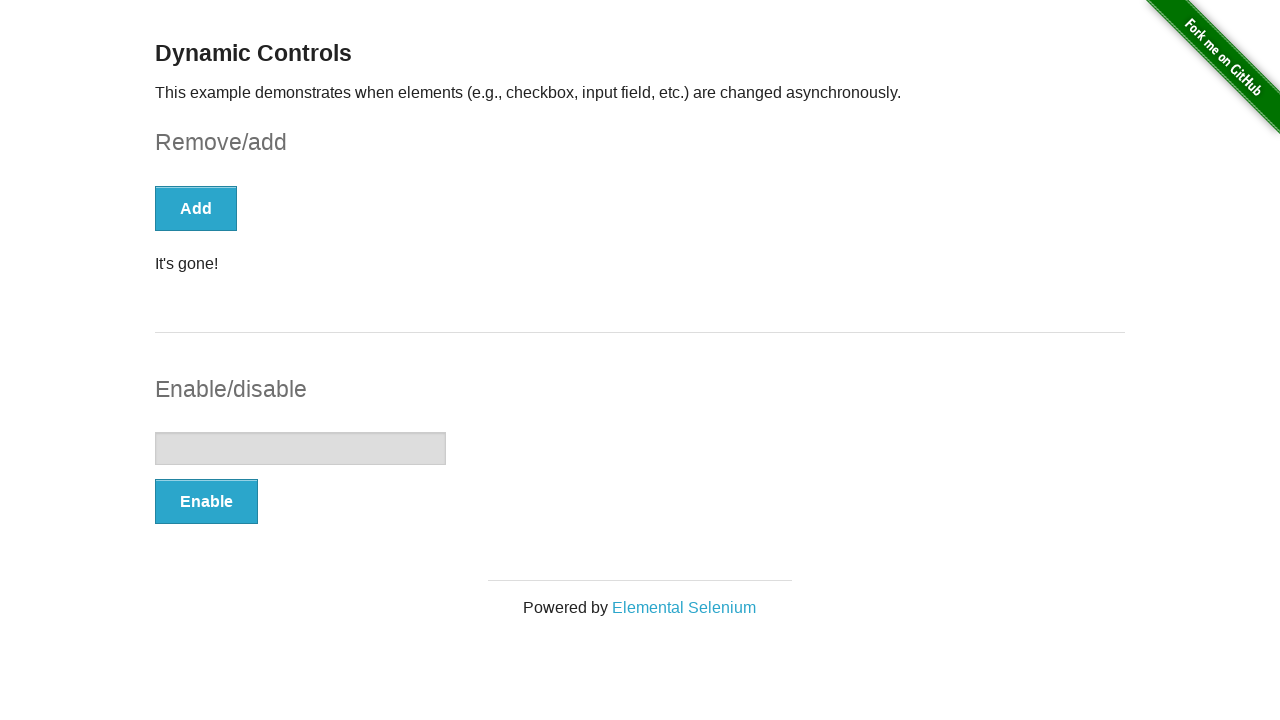

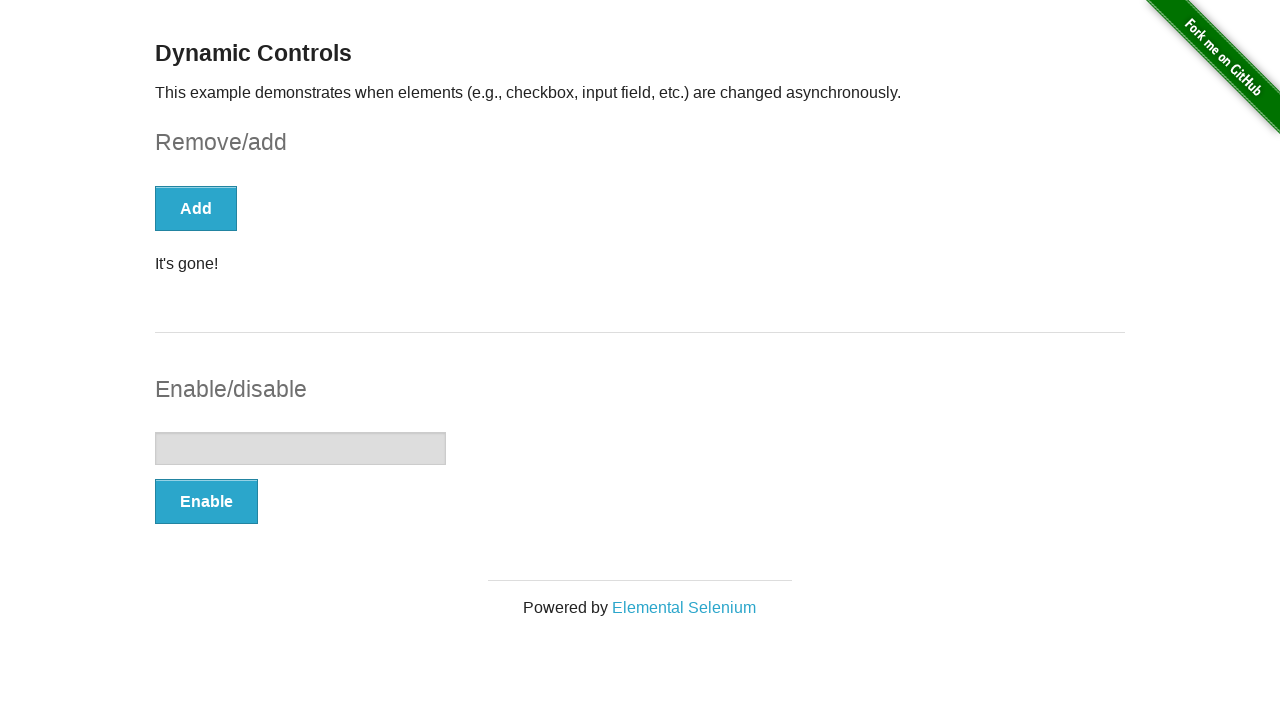